Tests checkbox functionality by verifying initial state, clicking a senior citizen discount checkbox, and confirming the selection state changes

Starting URL: https://rahulshettyacademy.com/dropdownsPractise/

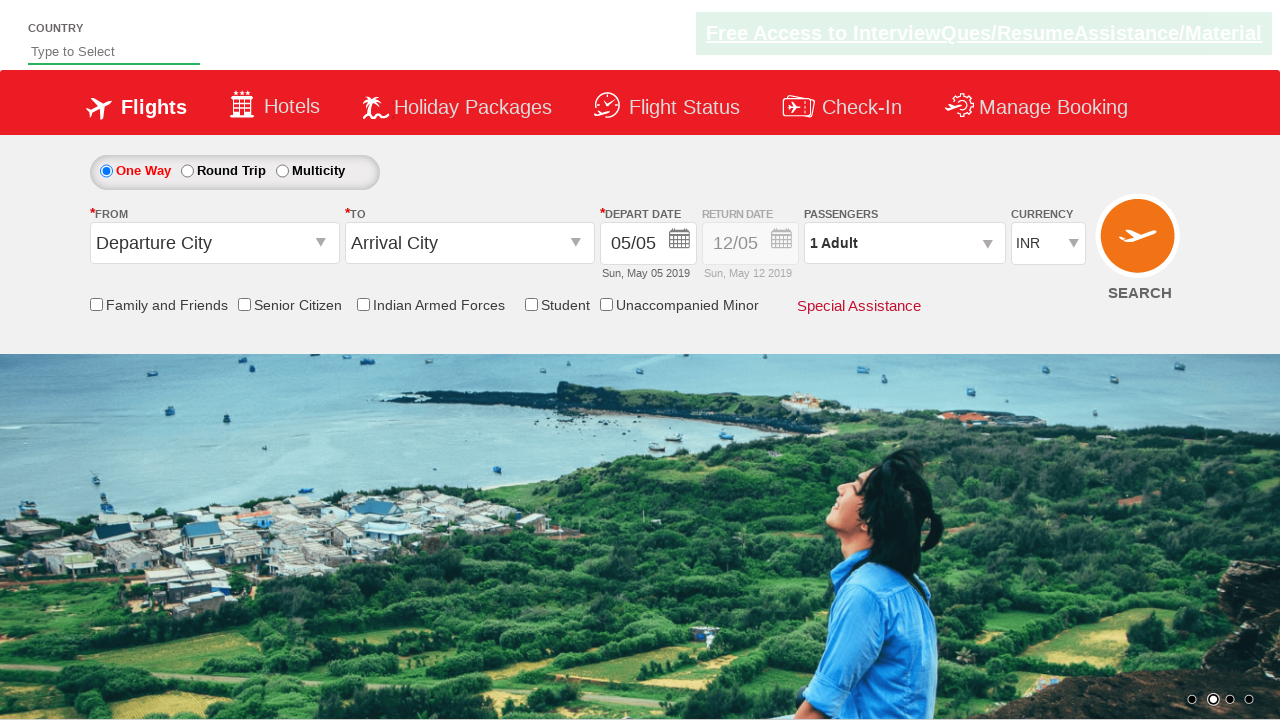

Verified Senior Citizen Discount checkbox is initially unchecked
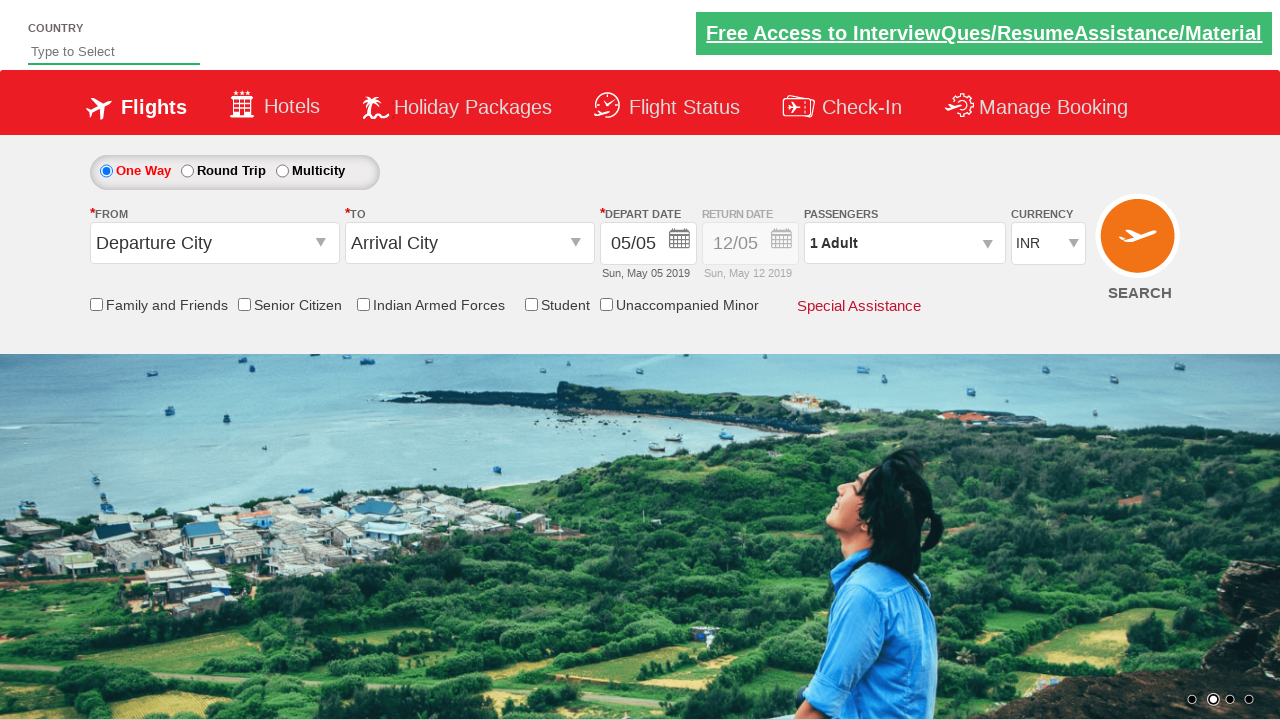

Clicked Senior Citizen Discount checkbox at (244, 304) on input[id*='SeniorCitizenDiscount']
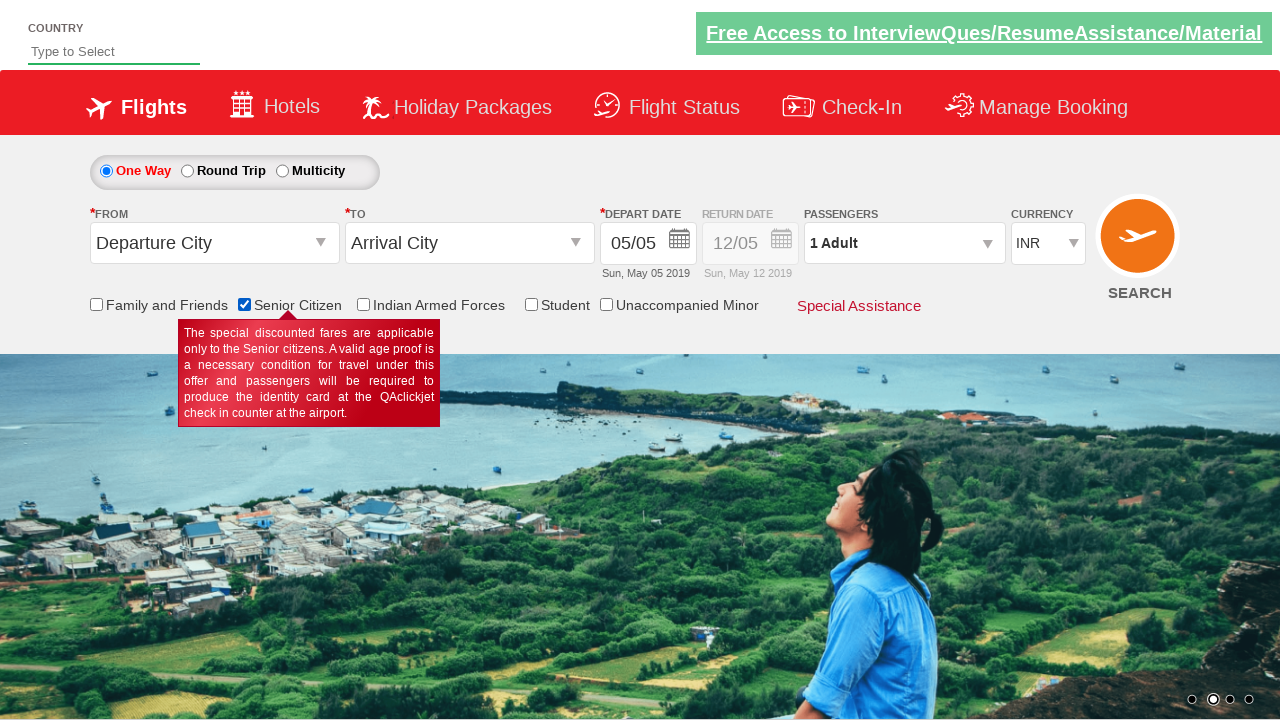

Verified Senior Citizen Discount checkbox is now checked
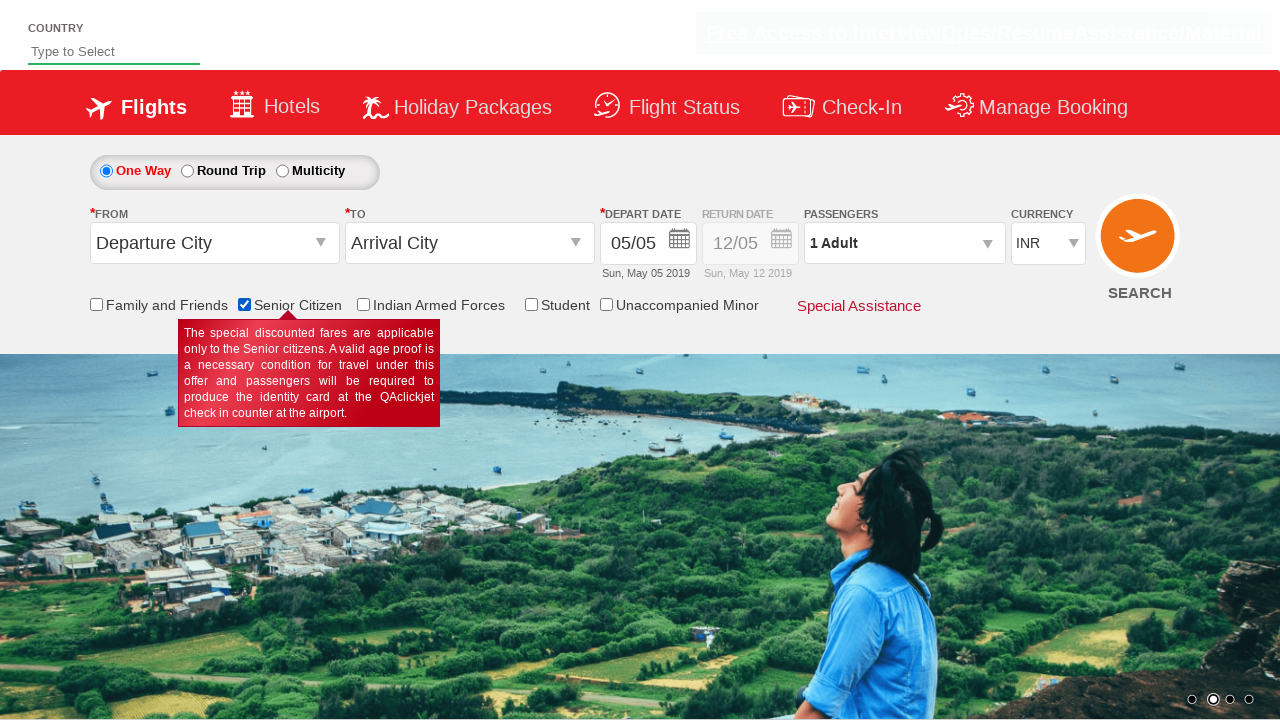

Verified total of 6 checkboxes exist on the page
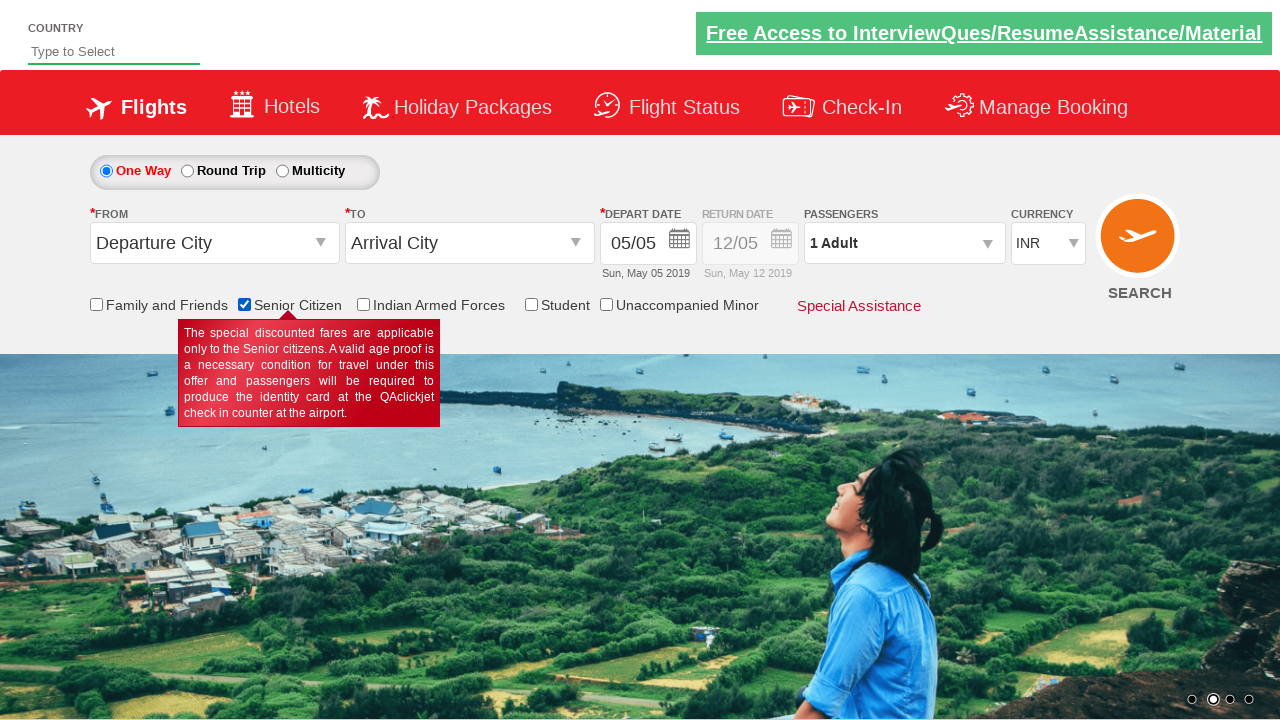

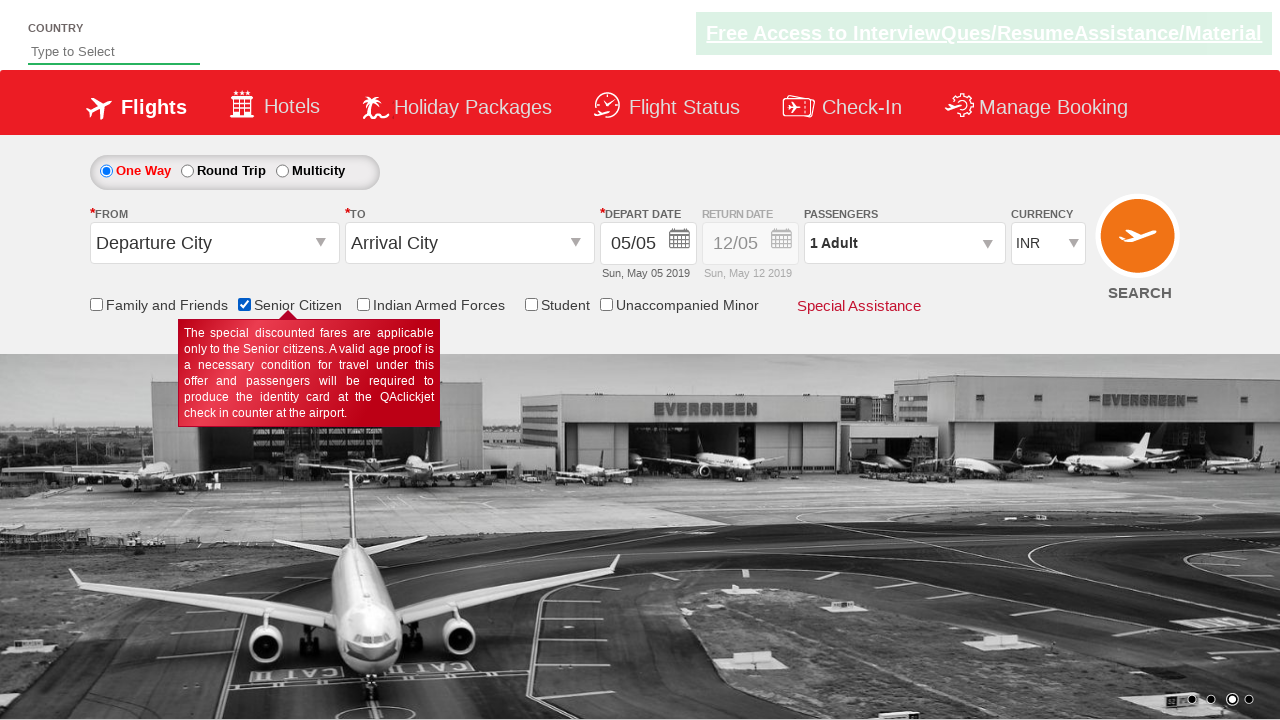